Tests various input field interactions on Leafground's input components page including text fields, text areas, date pickers, sliders, and validation messages

Starting URL: https://www.leafground.com/input.xhtml

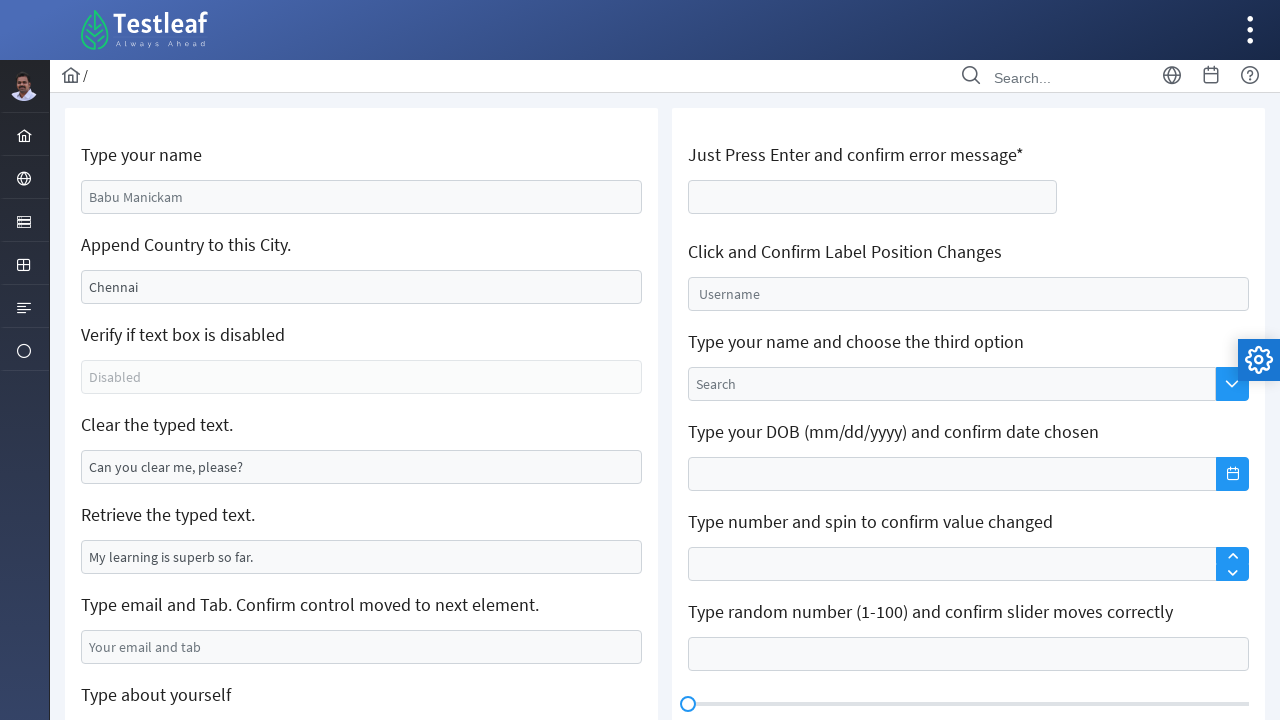

Filled first textbox with 'Janaki' on //input[@role='textbox']
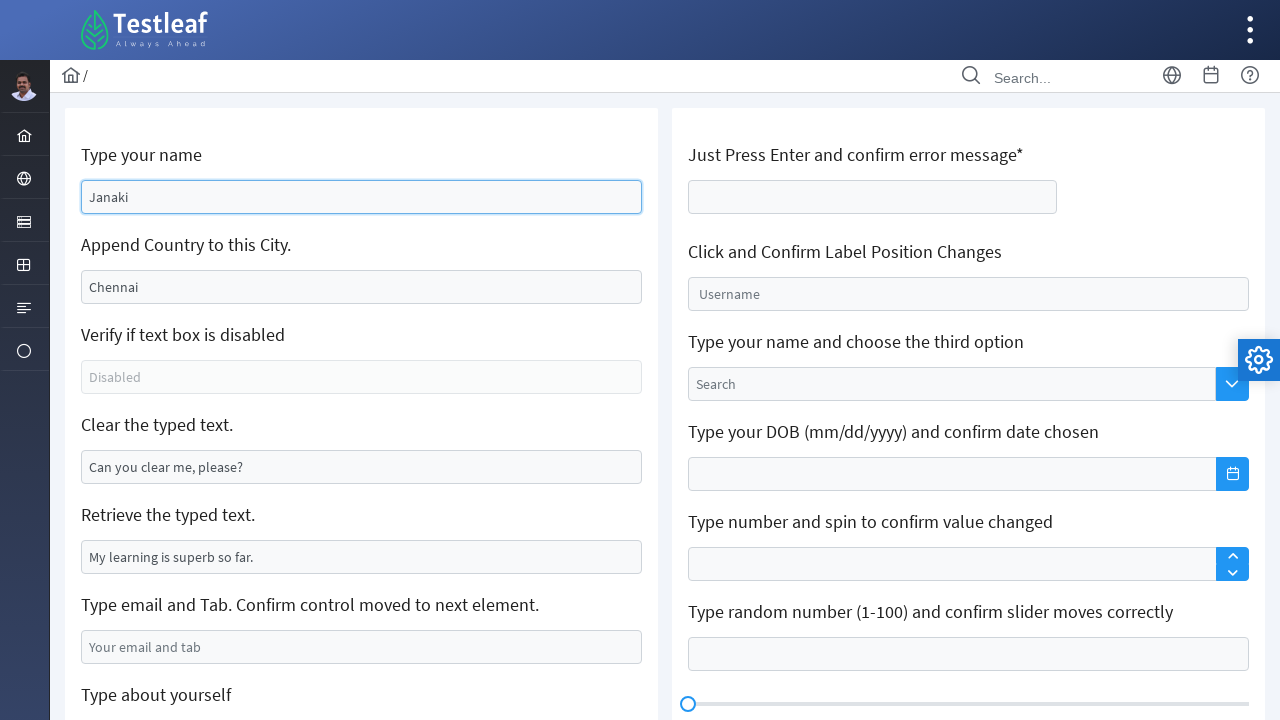

Appended 'India' to city field to make it 'ChennaiIndia' on //input[@value='Chennai']
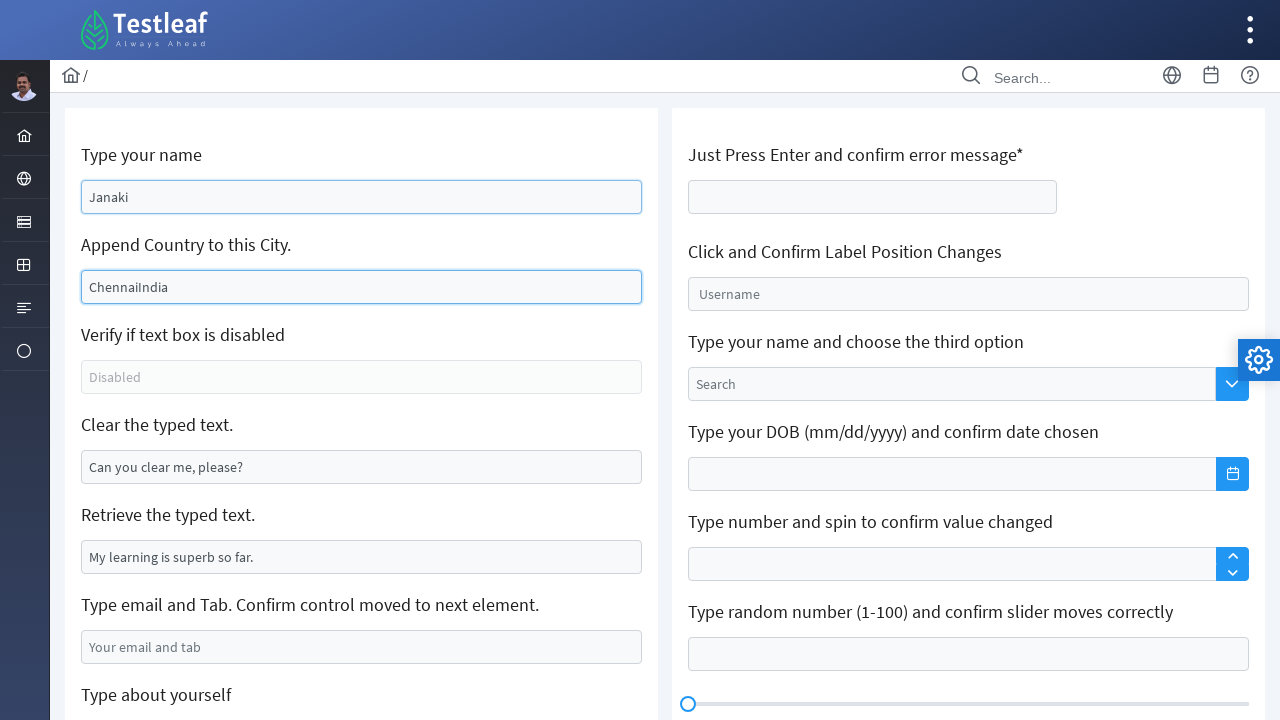

Cleared the clearable input field on //input[@value='Can you clear me, please?']
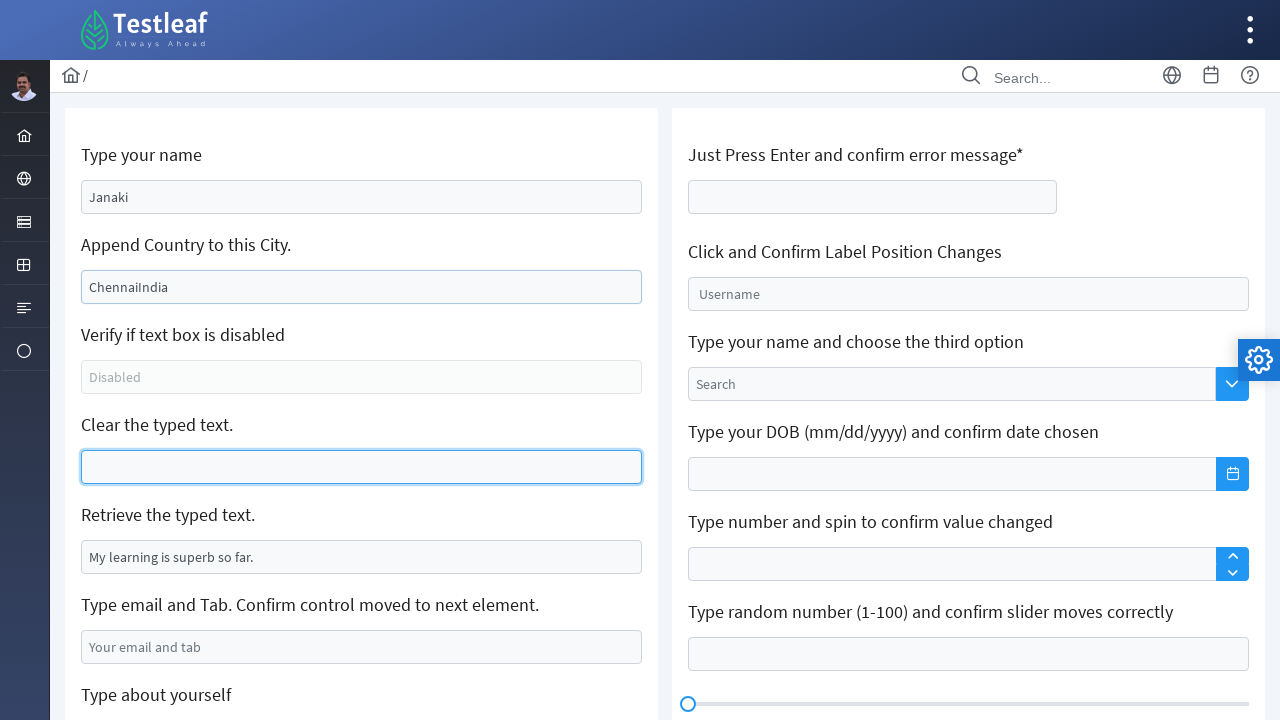

Filled email field with 'janakiravi77@gmail.com' on //input[@placeholder='Your email and tab']
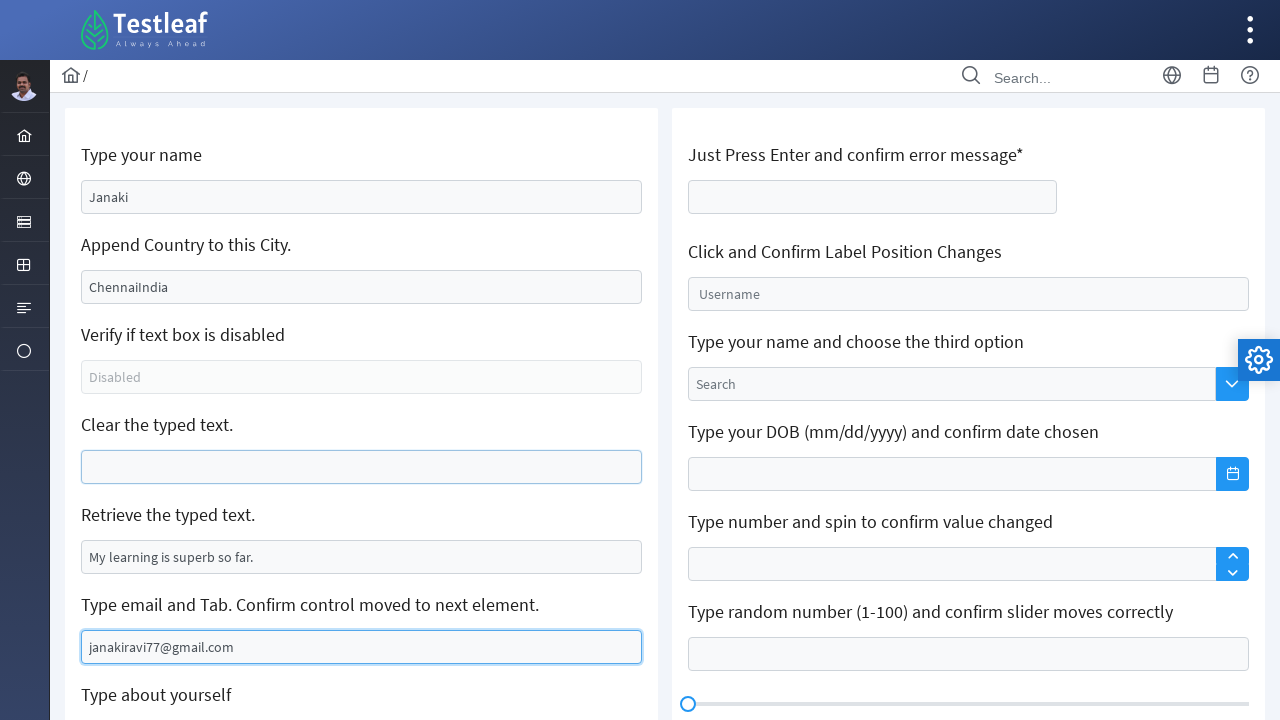

Filled 'About yourself' textarea with professional description on //textarea[@placeholder='About yourself']
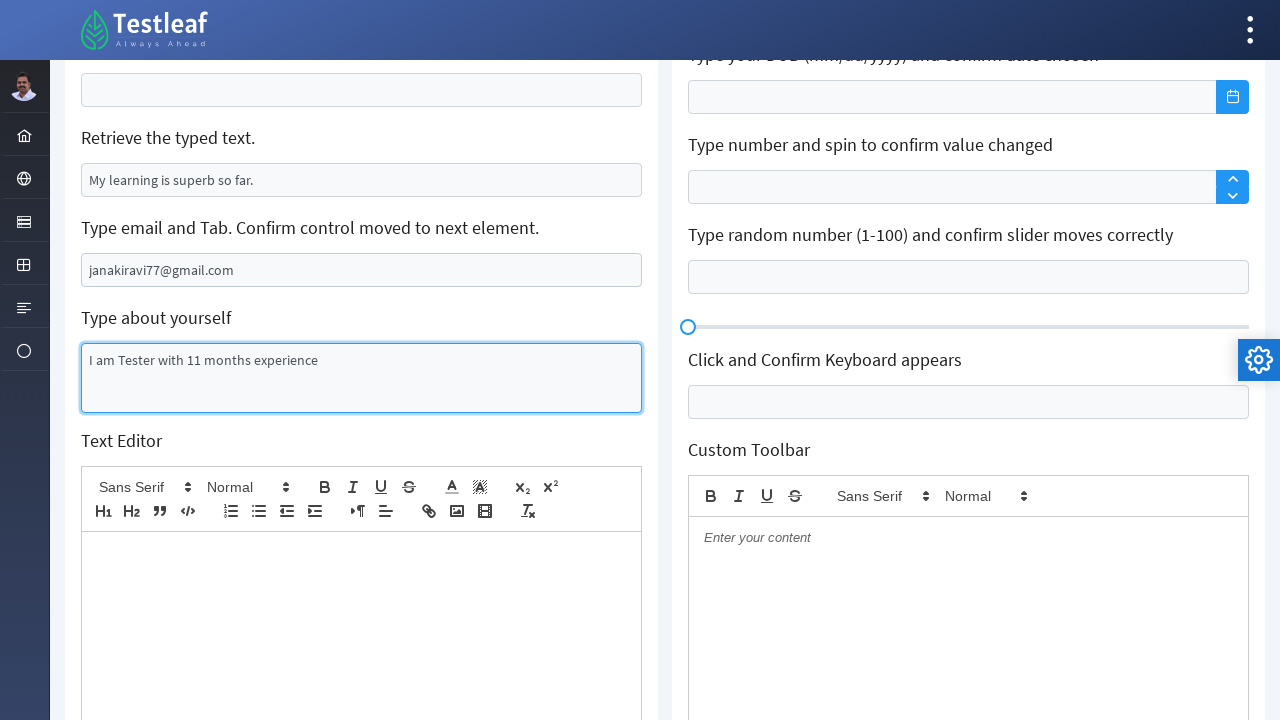

Filled content editable div with 'Text Editor is working fine' on //div[@contenteditable='true']
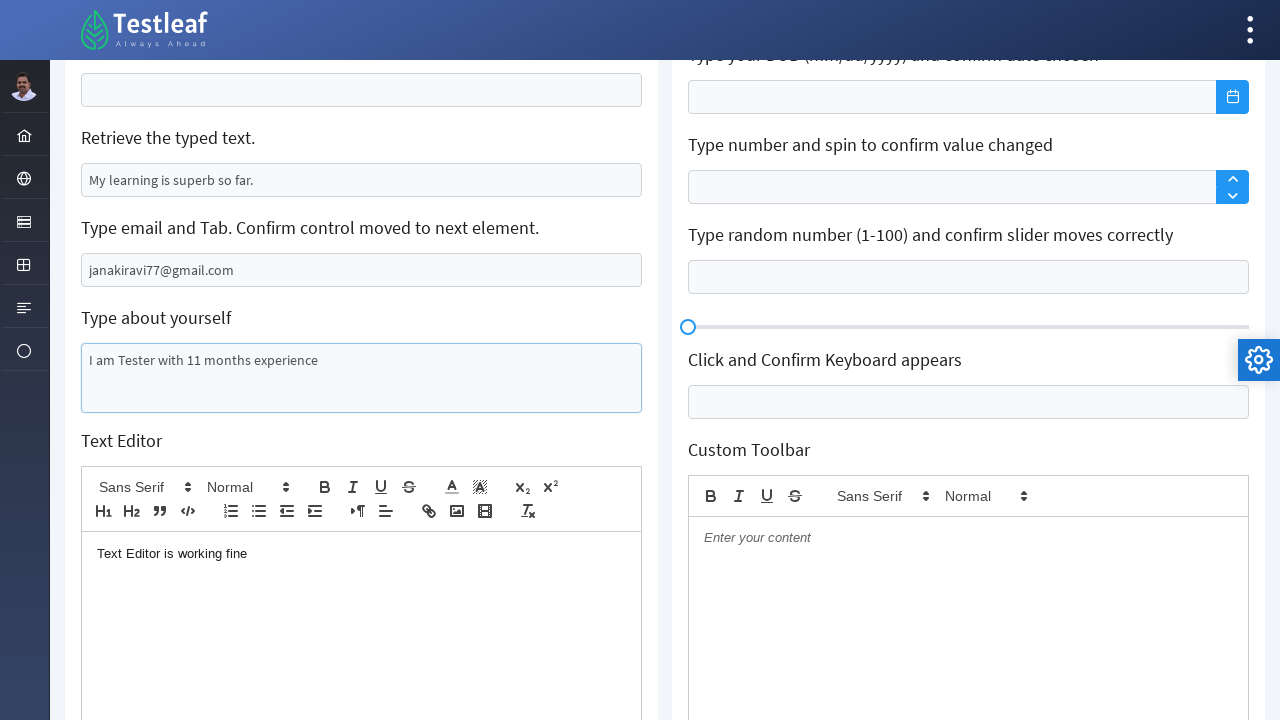

Pressed Enter on age field to trigger validation on //input[@id='j_idt106:thisform:age']
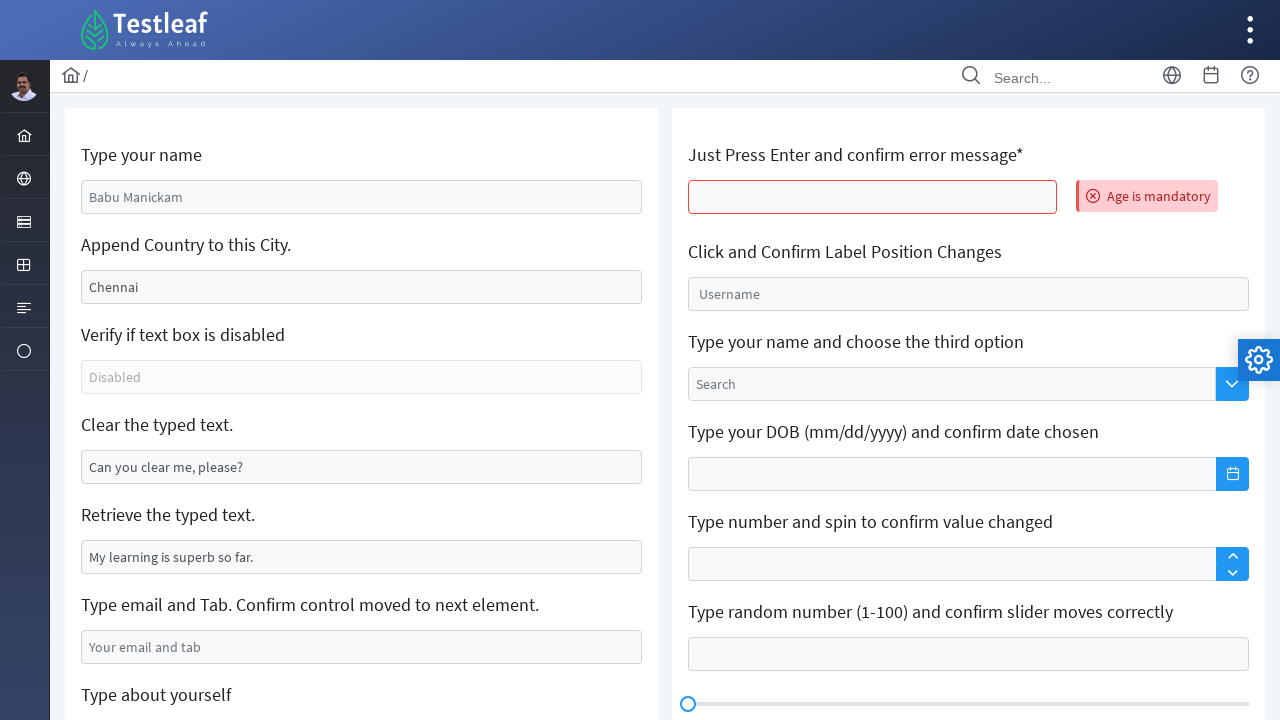

Filled float input field with 'Janaki' on //input[@id='j_idt106:float-input']
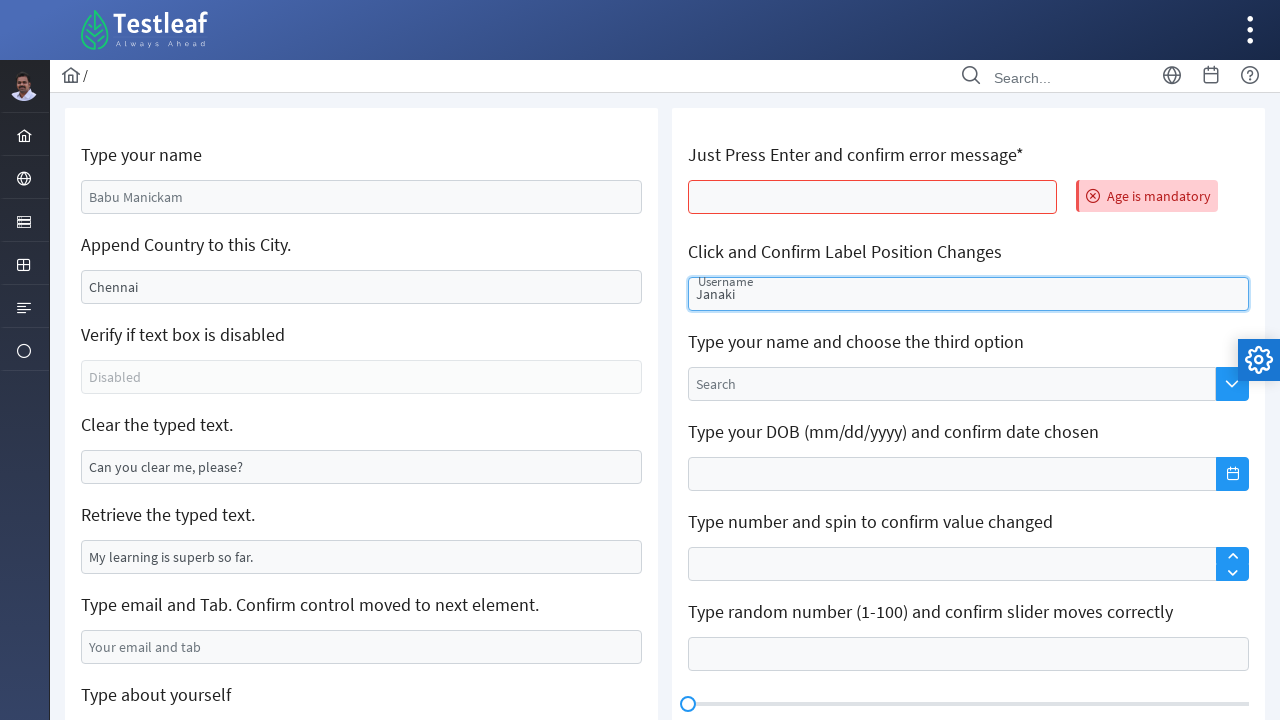

Filled auto-complete field with 'Janaki' on //input[@name='j_idt106:auto-complete_input']
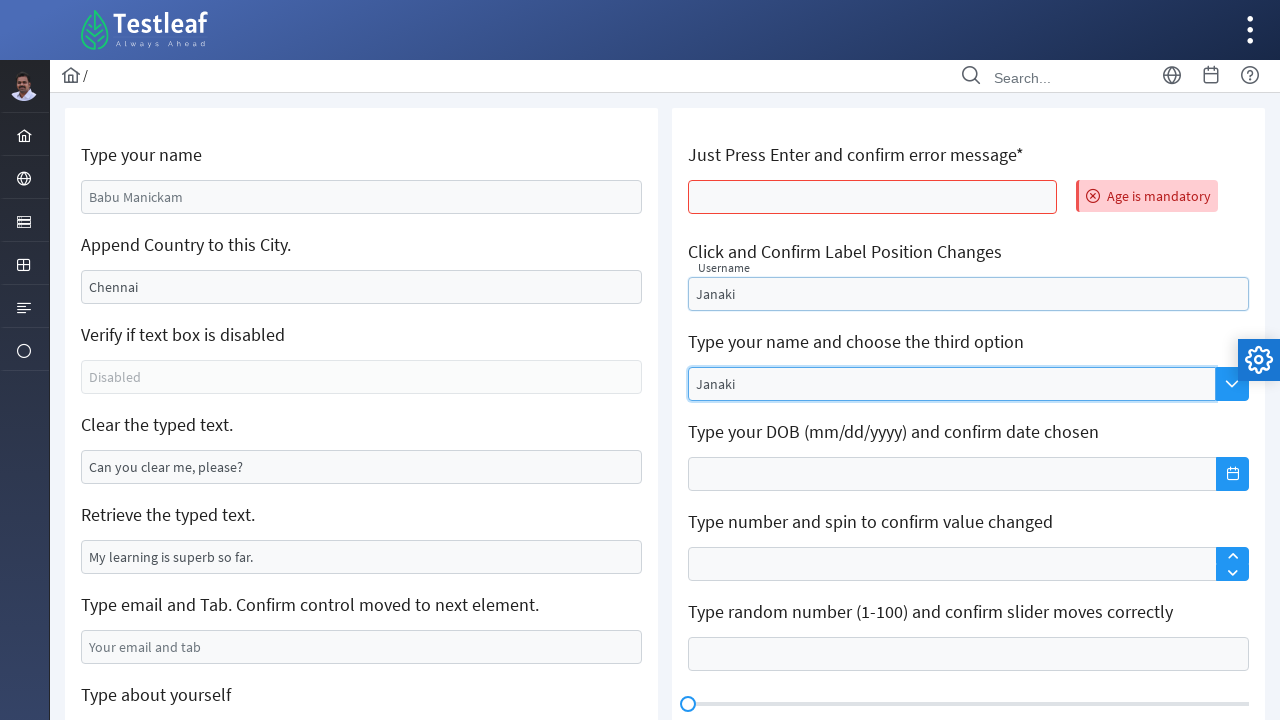

Filled date field with '11/07/1998' on //input[contains(@class,'ui-inputfield ui-widget')]
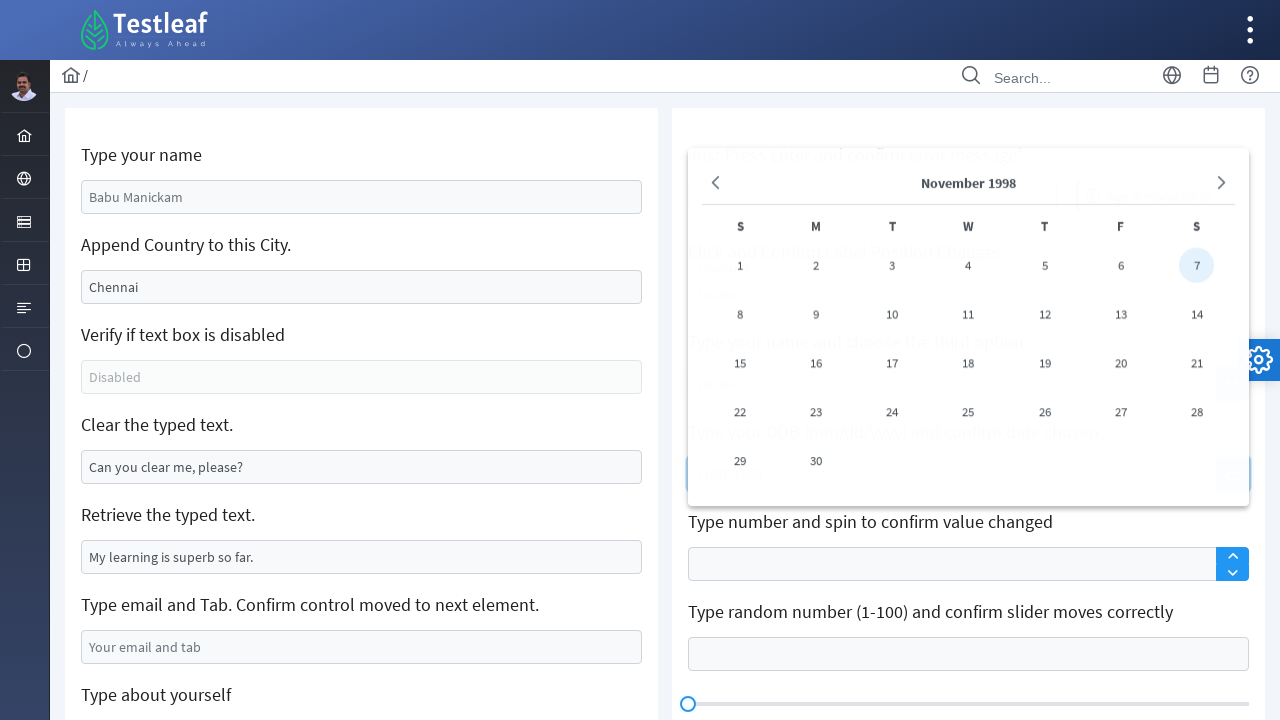

Filled spin field with value '5' on (//label[text()='Username']/following::input)[3]
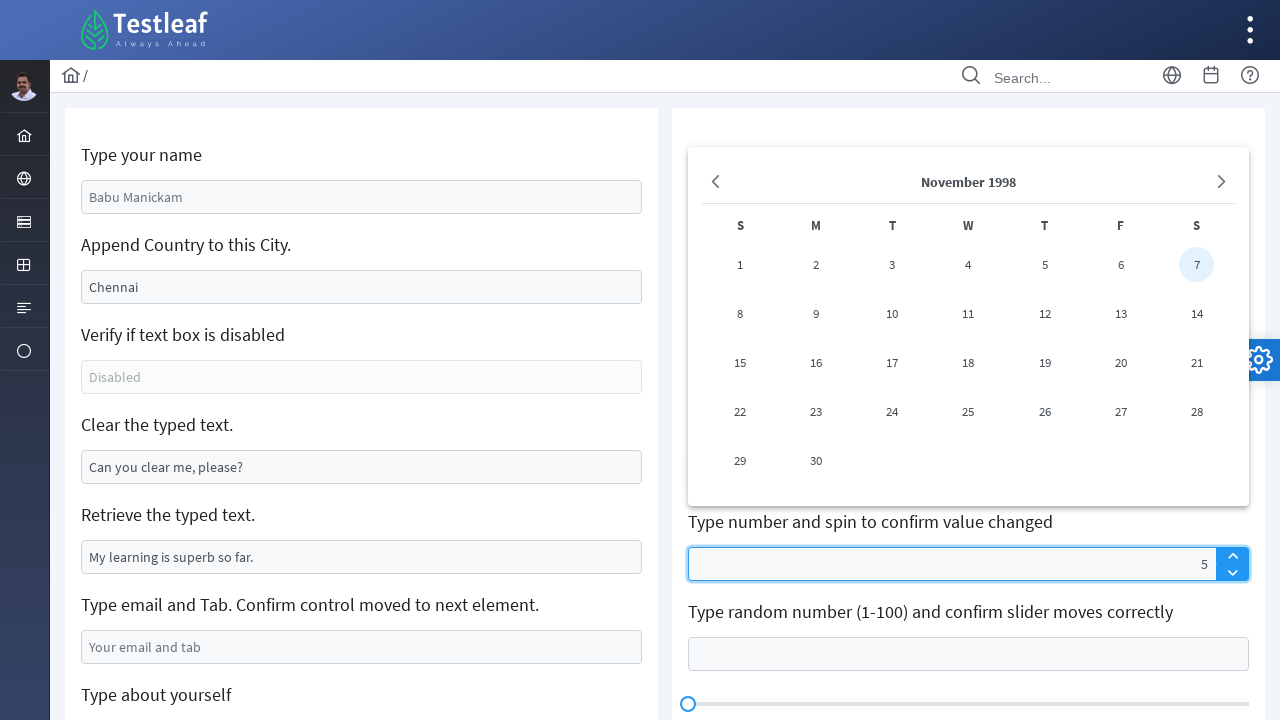

Clicked spinner up button at (1232, 556) on xpath=//span[contains(@class,'ui-icon ui-c')]
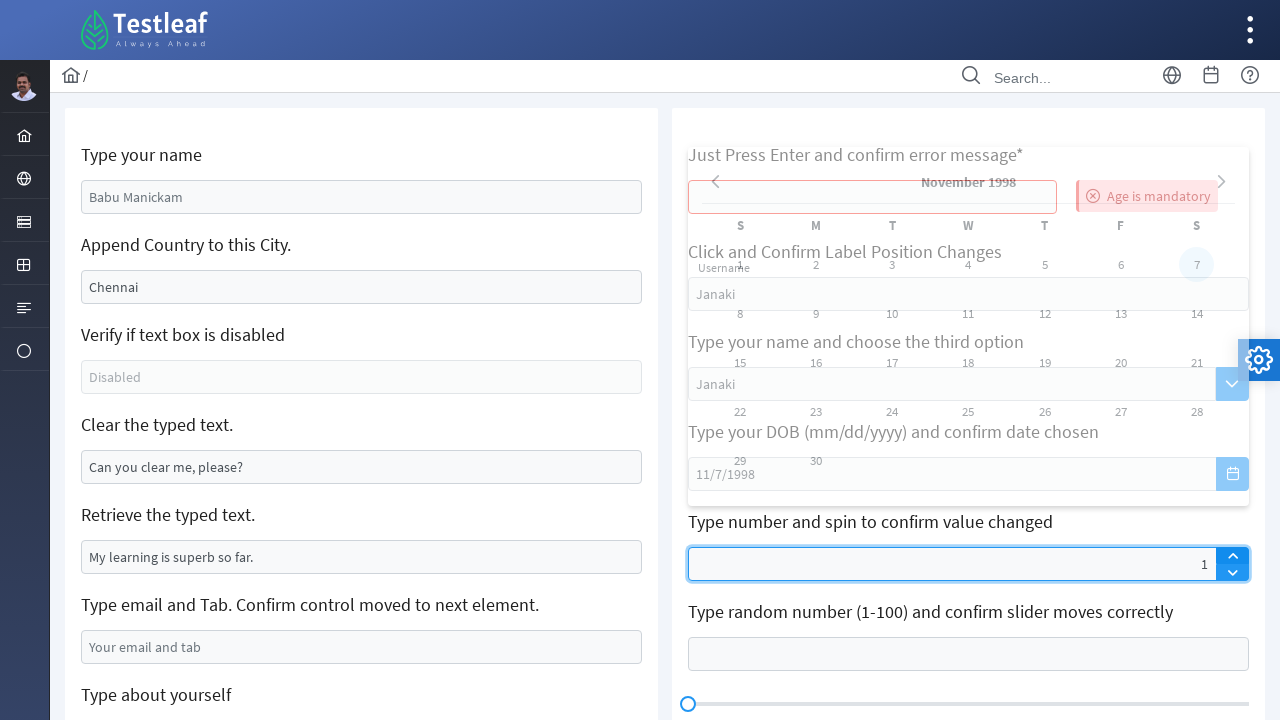

Clicked spinner down button at (1232, 572) on (//span[contains(@class,'ui-icon ui-c')])[2]
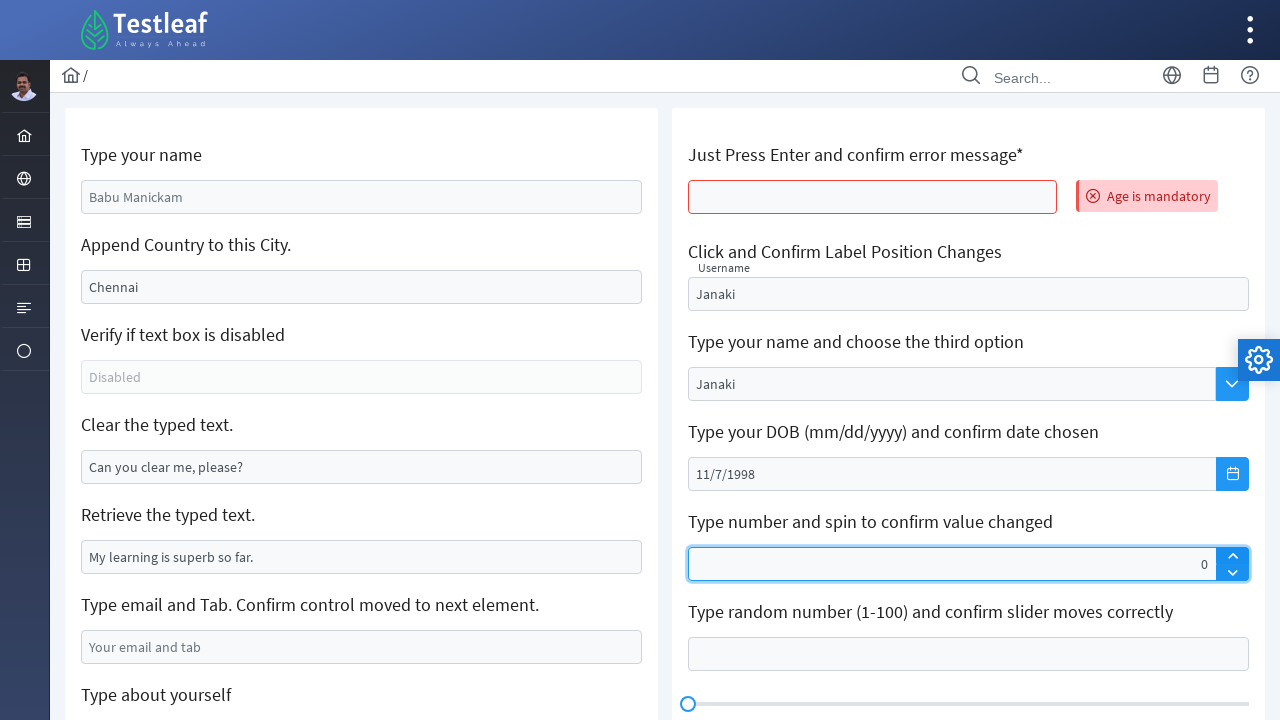

Set slider field value to '50' on //input[@name='j_idt106:slider']
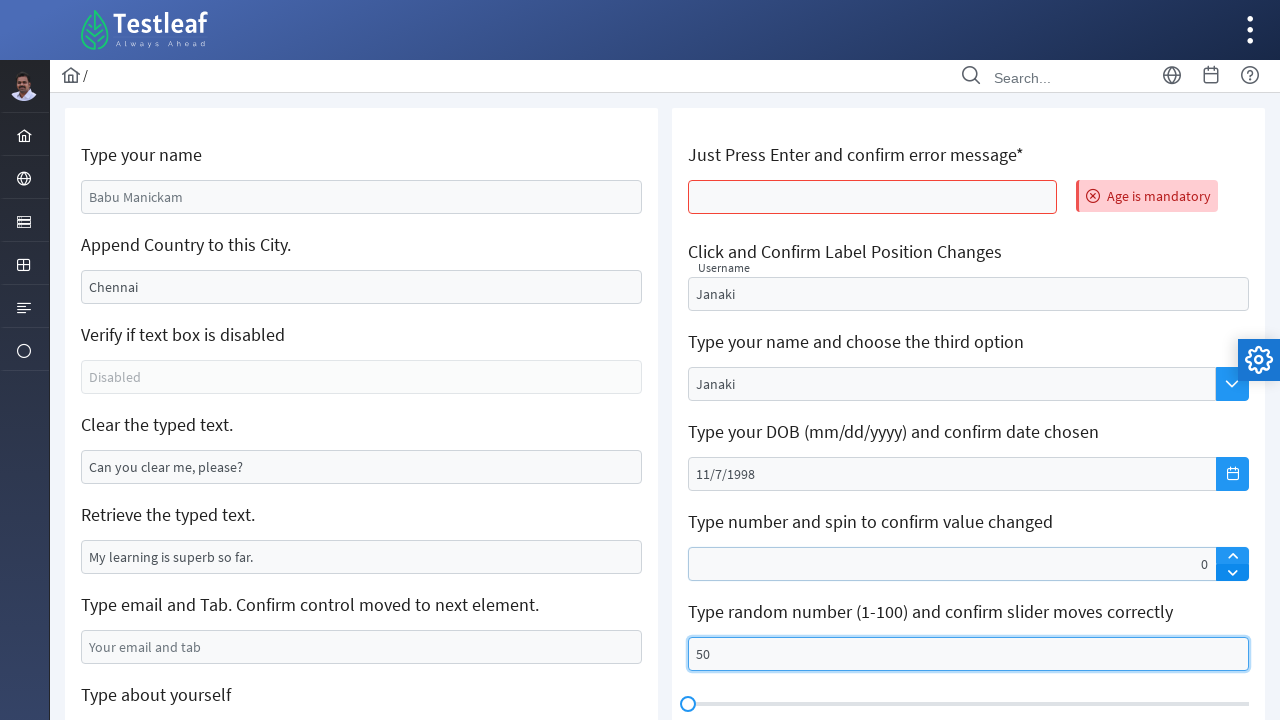

Clicked on keyboard input field at (968, 361) on xpath=//input[contains(@class,'ui-inputfield ui-keyboard-input')]
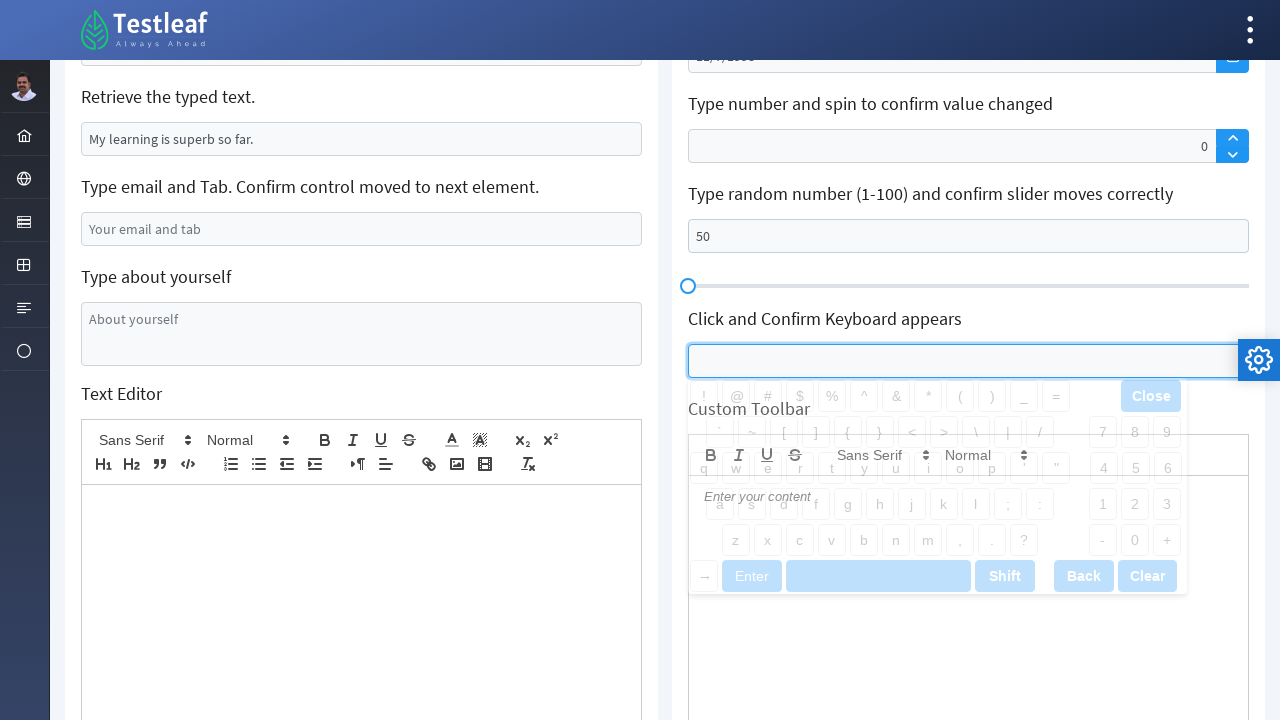

Filled custom toolbar field with 'Leafground program' on (//div[@data-gramm='false'])[2]
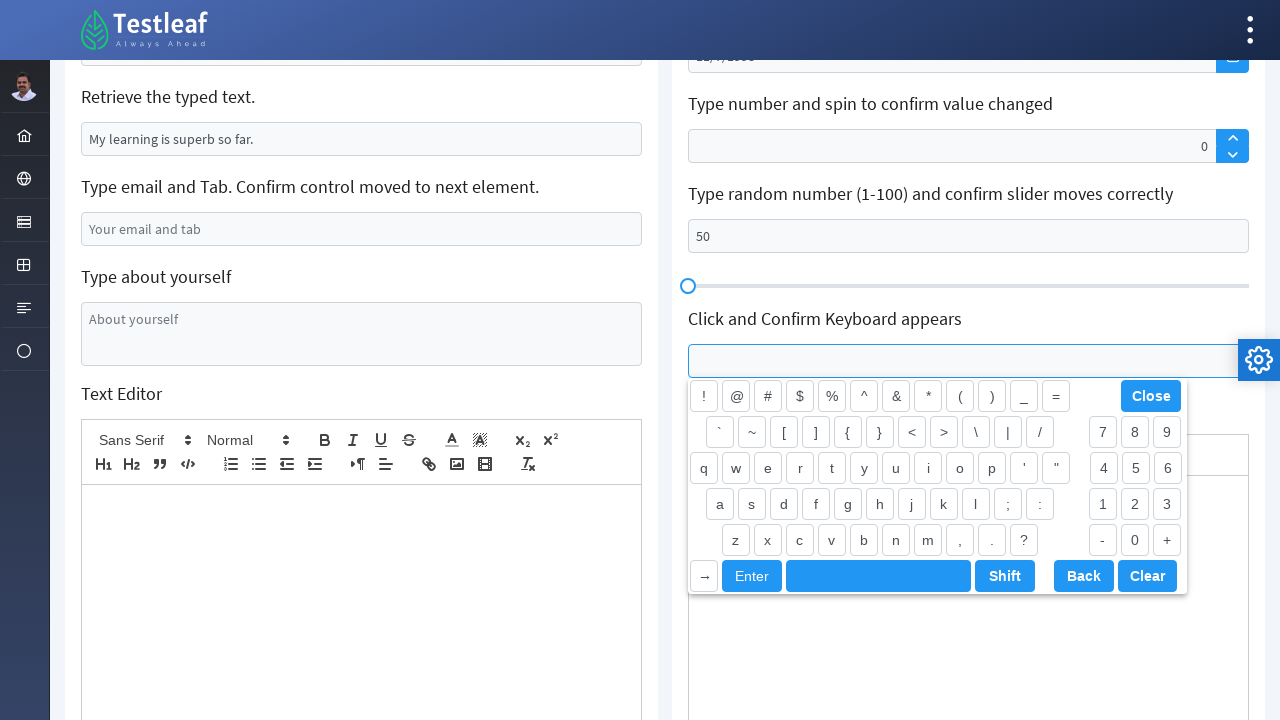

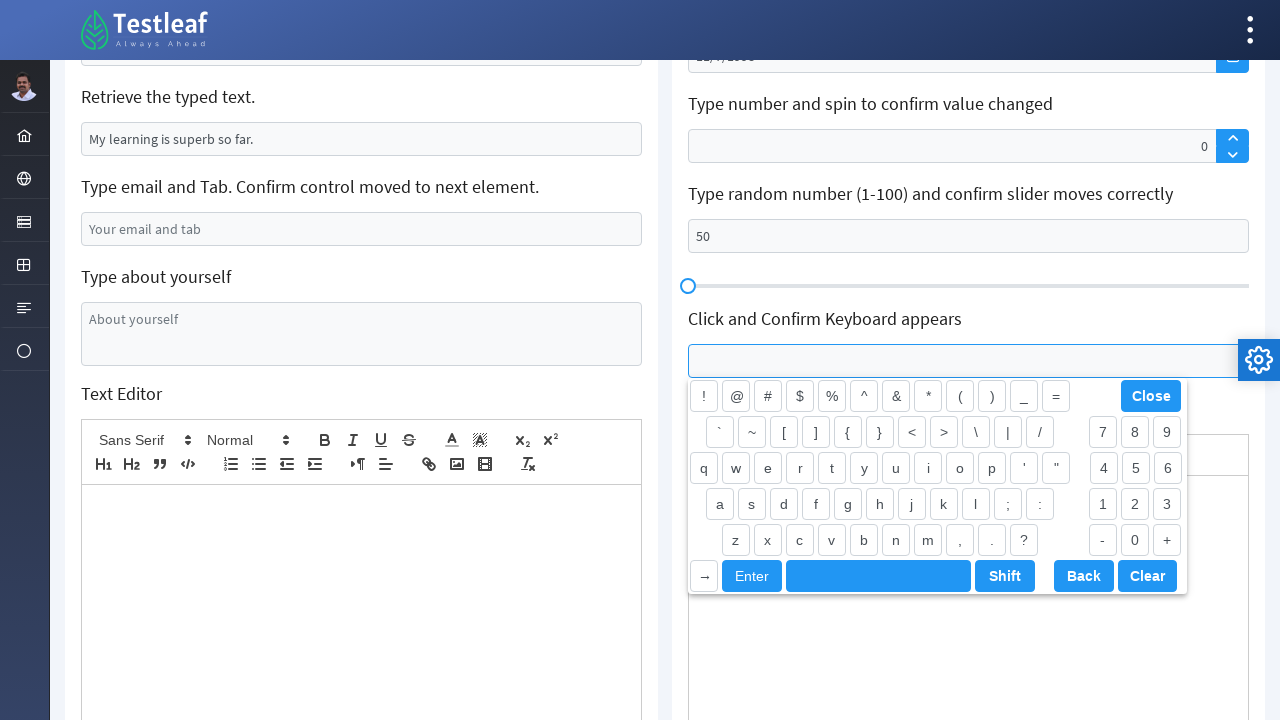